Tests that the counter displays the current number of todo items as items are added.

Starting URL: https://demo.playwright.dev/todomvc

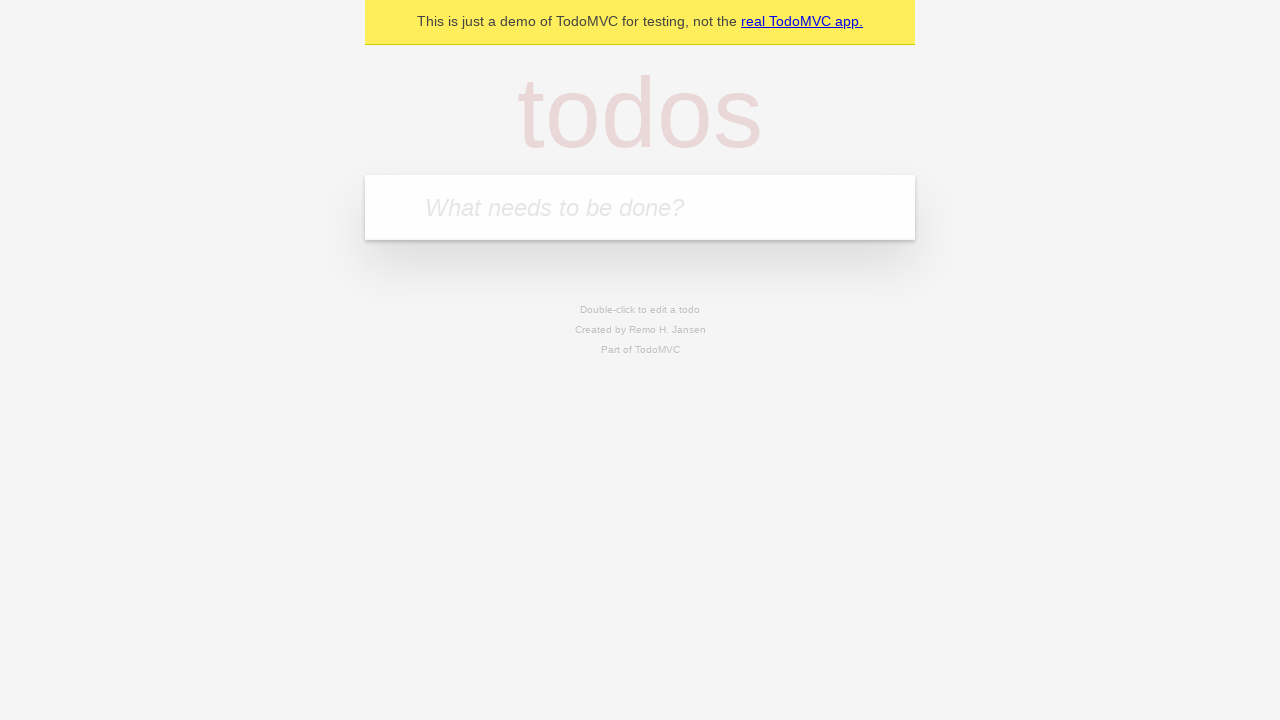

Filled todo input with 'buy some cheese' on internal:attr=[placeholder="What needs to be done?"i]
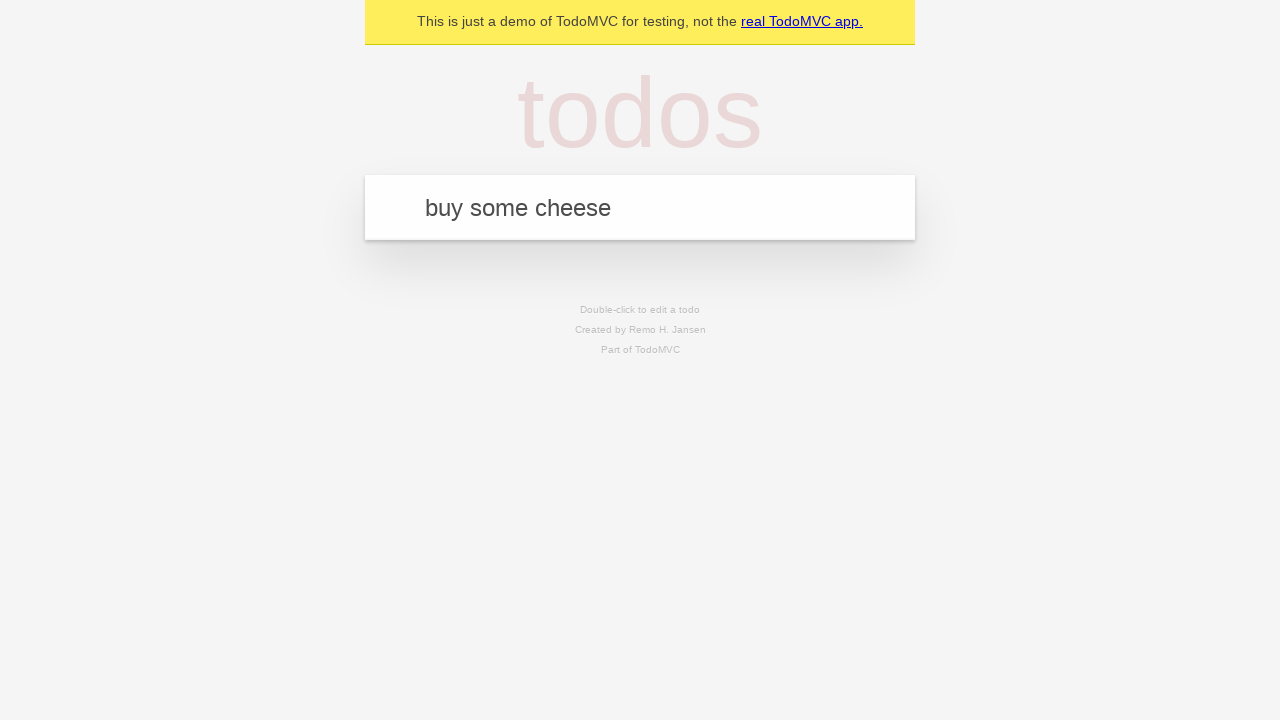

Pressed Enter to add first todo item on internal:attr=[placeholder="What needs to be done?"i]
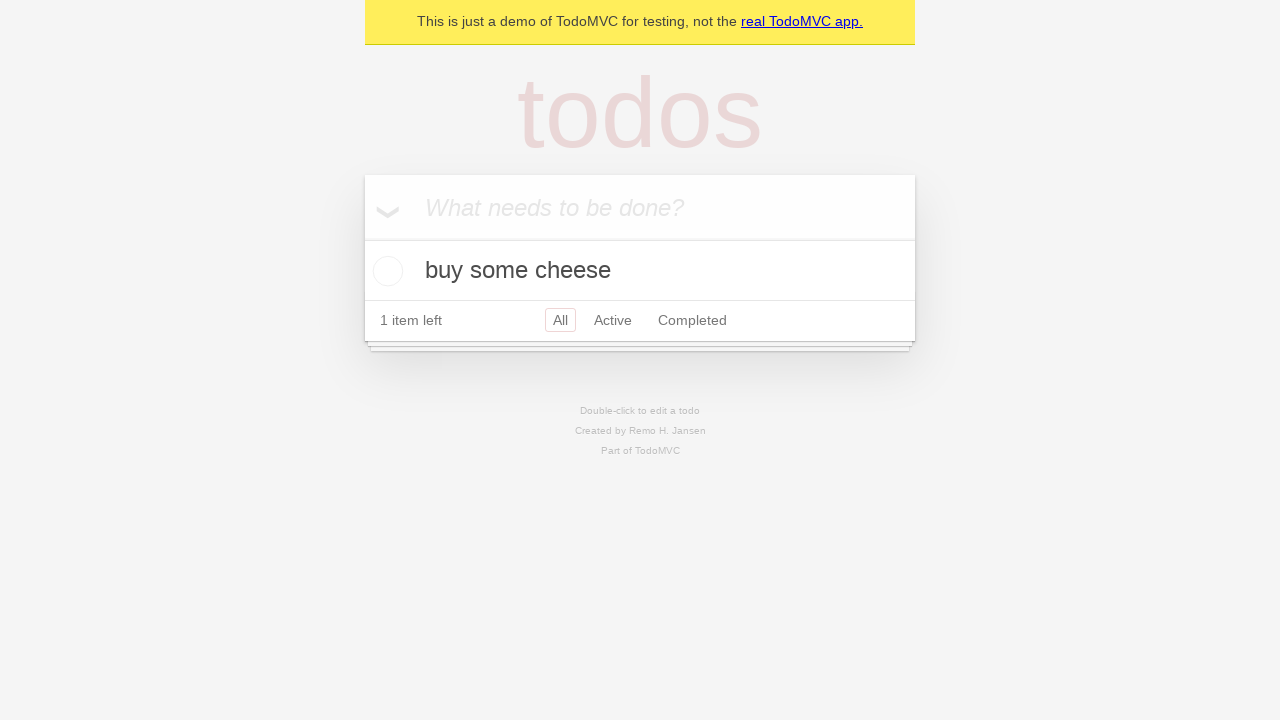

Todo counter element appeared after adding first item
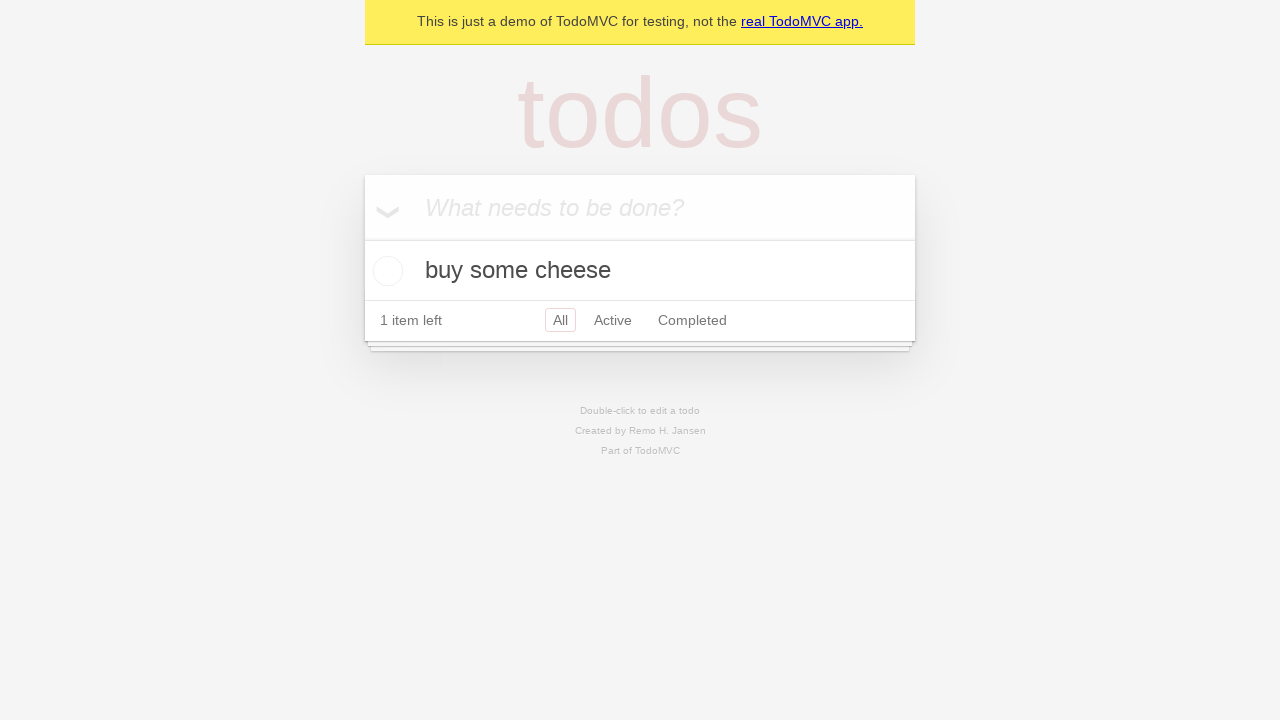

Filled todo input with 'feed the cat' on internal:attr=[placeholder="What needs to be done?"i]
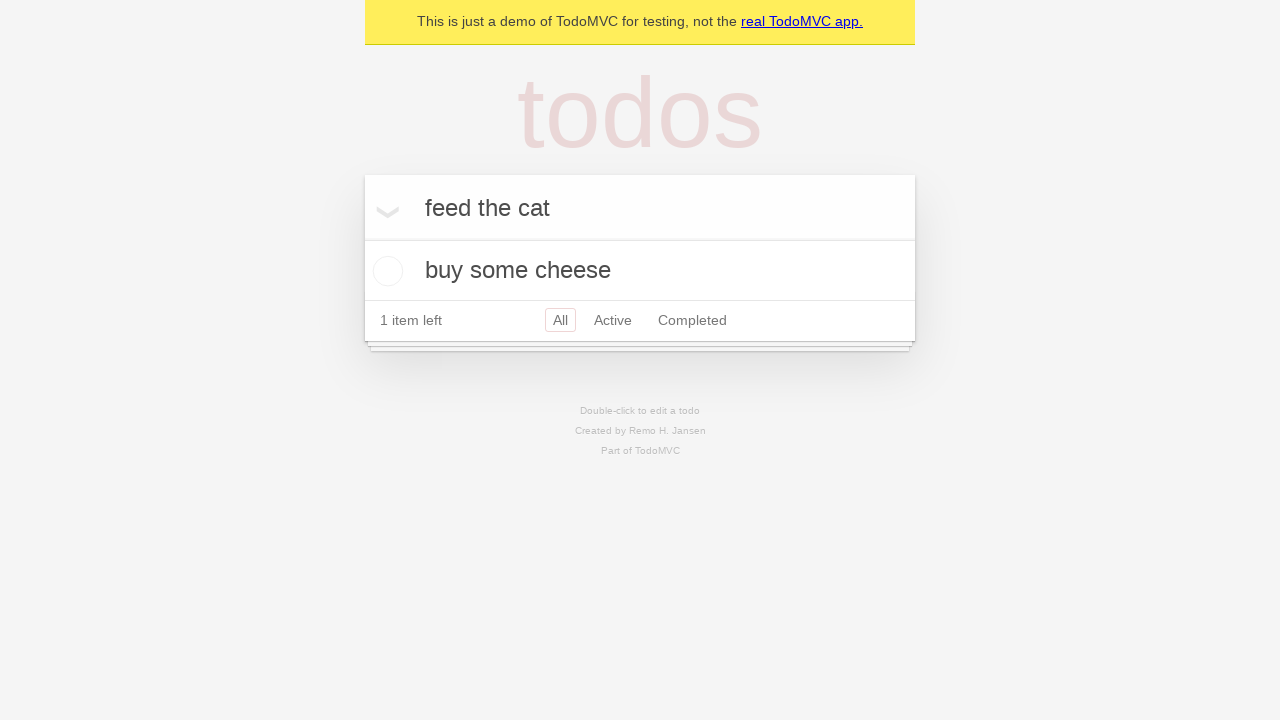

Pressed Enter to add second todo item on internal:attr=[placeholder="What needs to be done?"i]
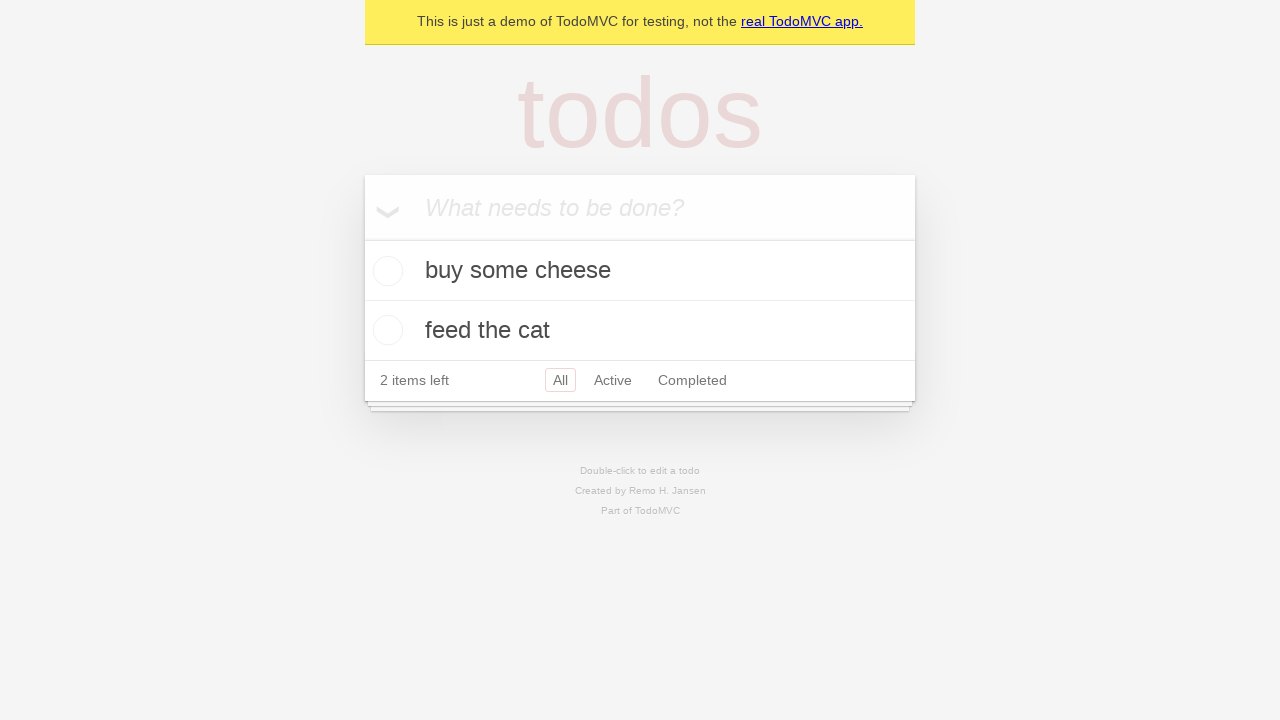

Todo counter updated to display '2' items
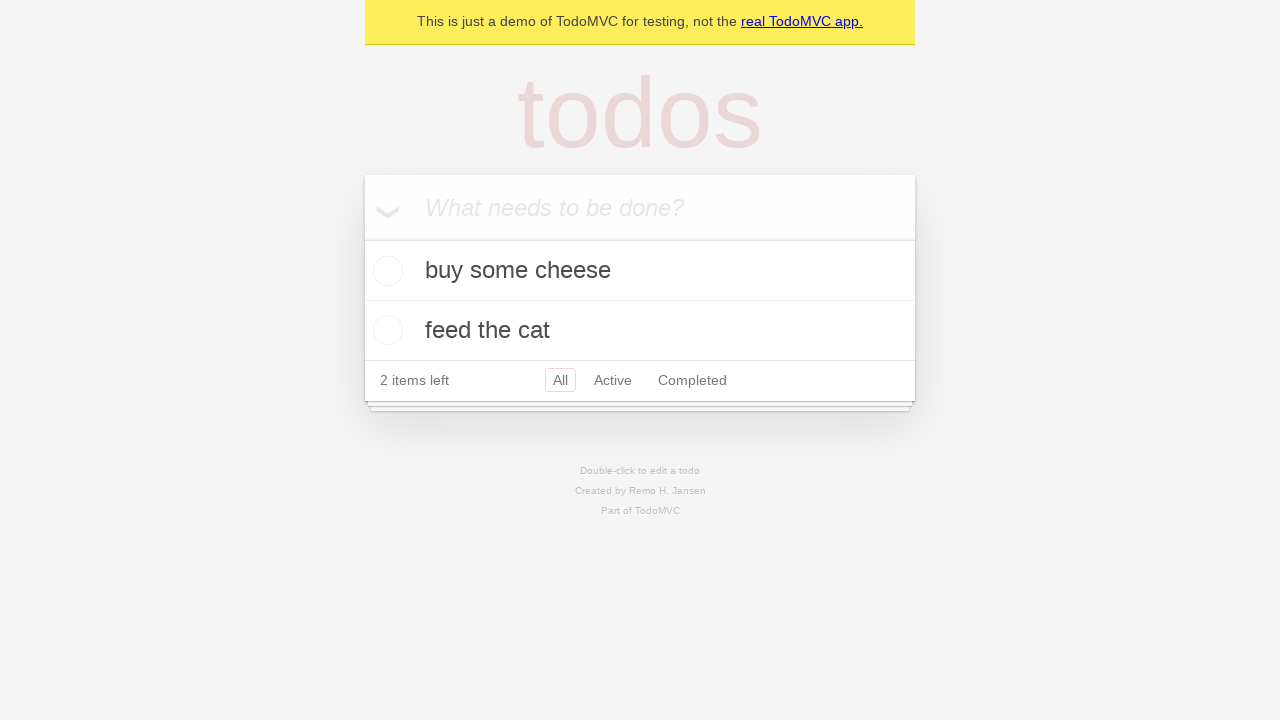

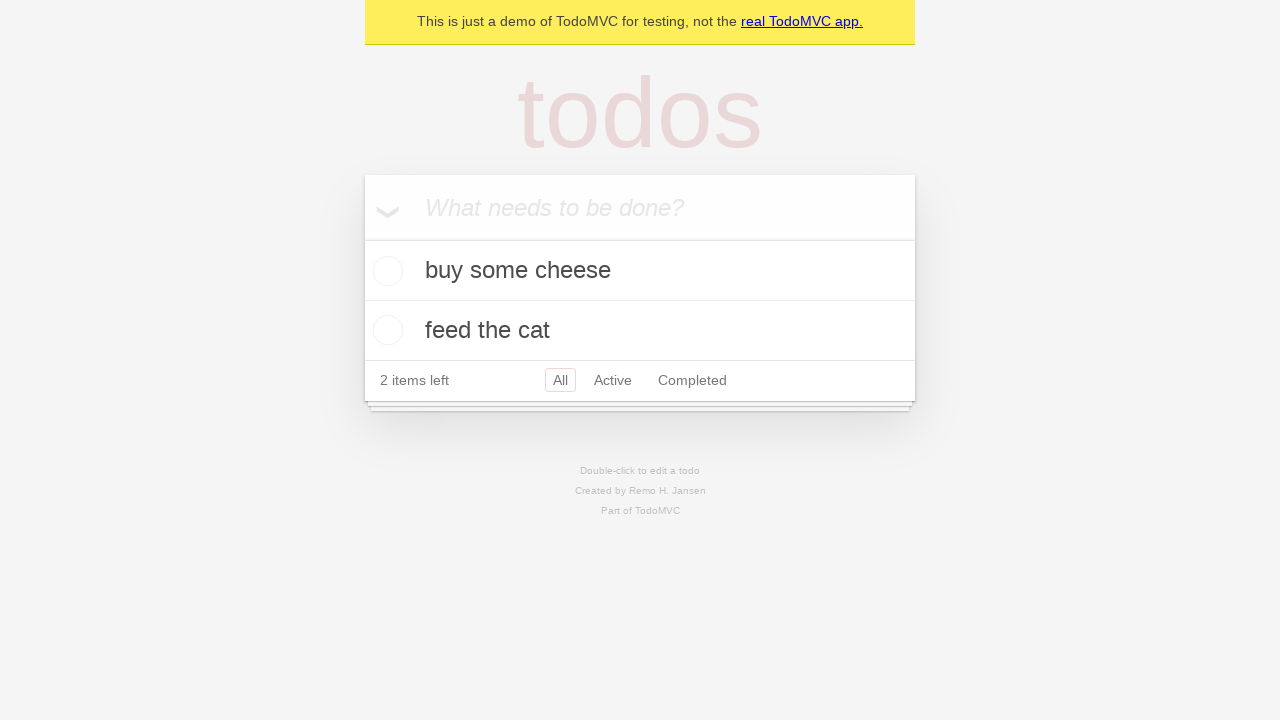